Tests a form submission by filling out multiple fields (name, address, email, phone, etc.) and then verifying the validation status of the fields through their CSS properties

Starting URL: https://bonigarcia.dev/selenium-webdriver-java/data-types.html

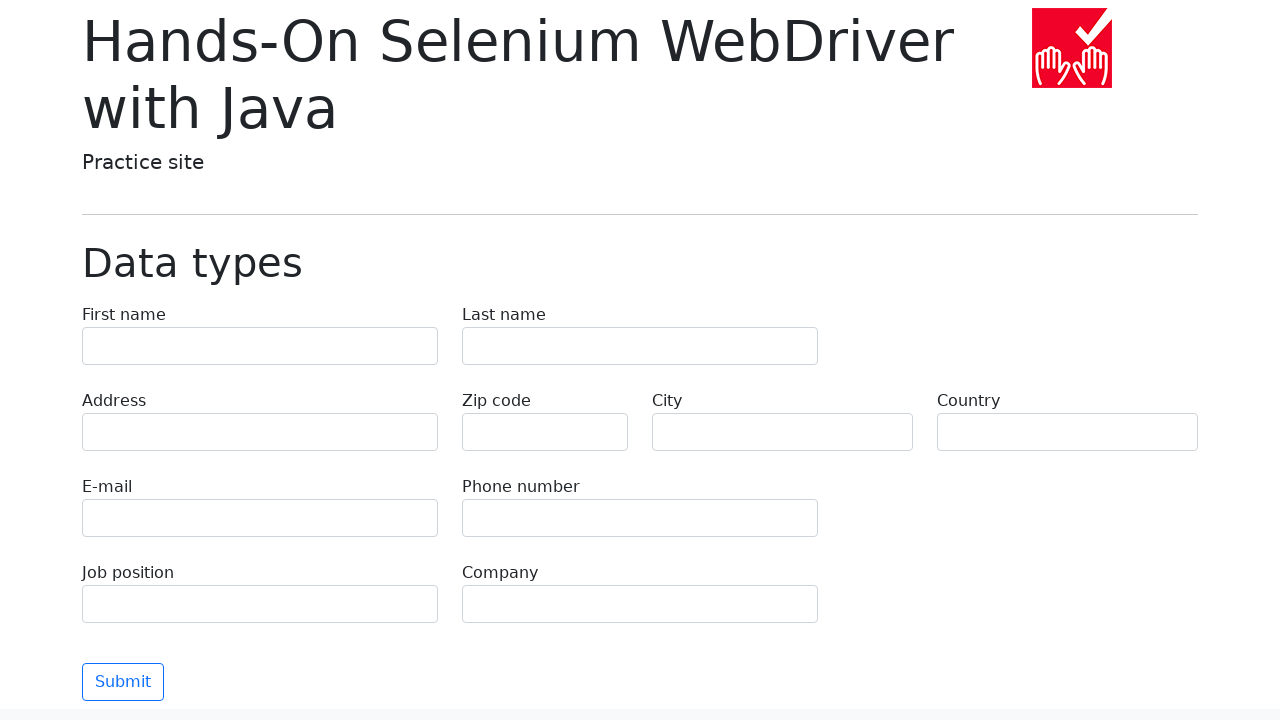

Filled first name field with 'Иван' on input[name='first-name']
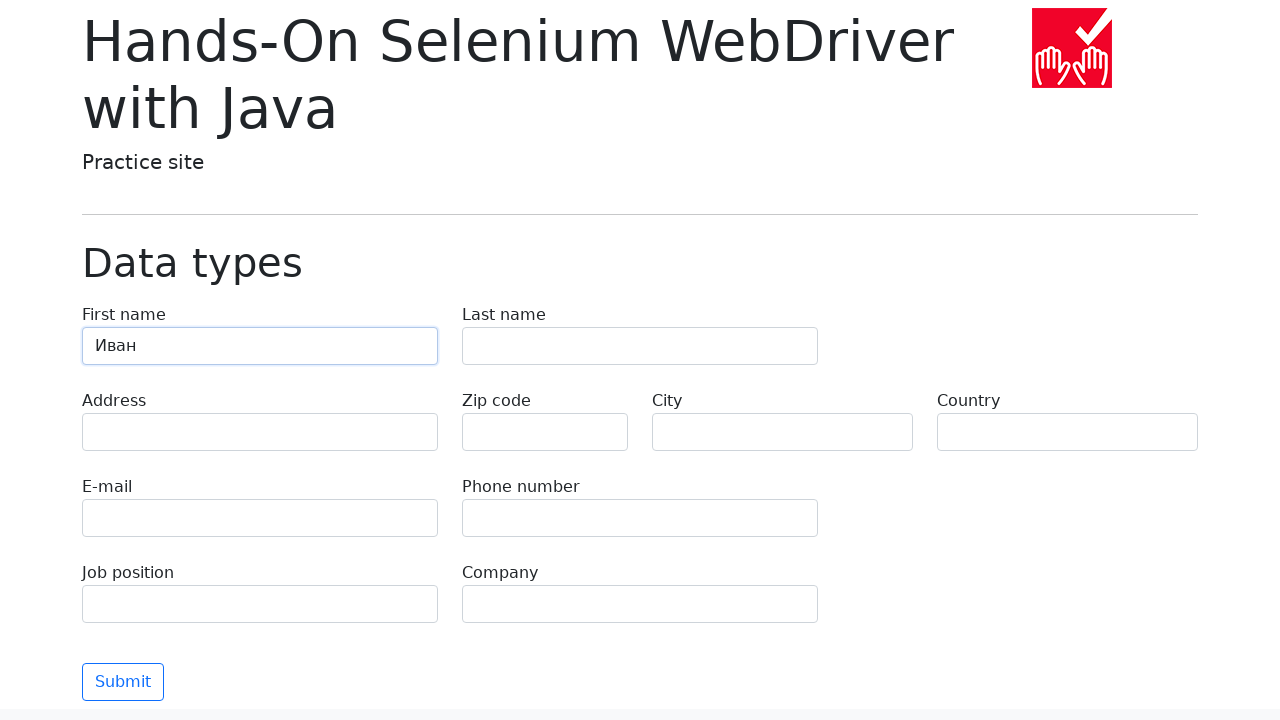

Filled last name field with 'Петров' on input[name='last-name']
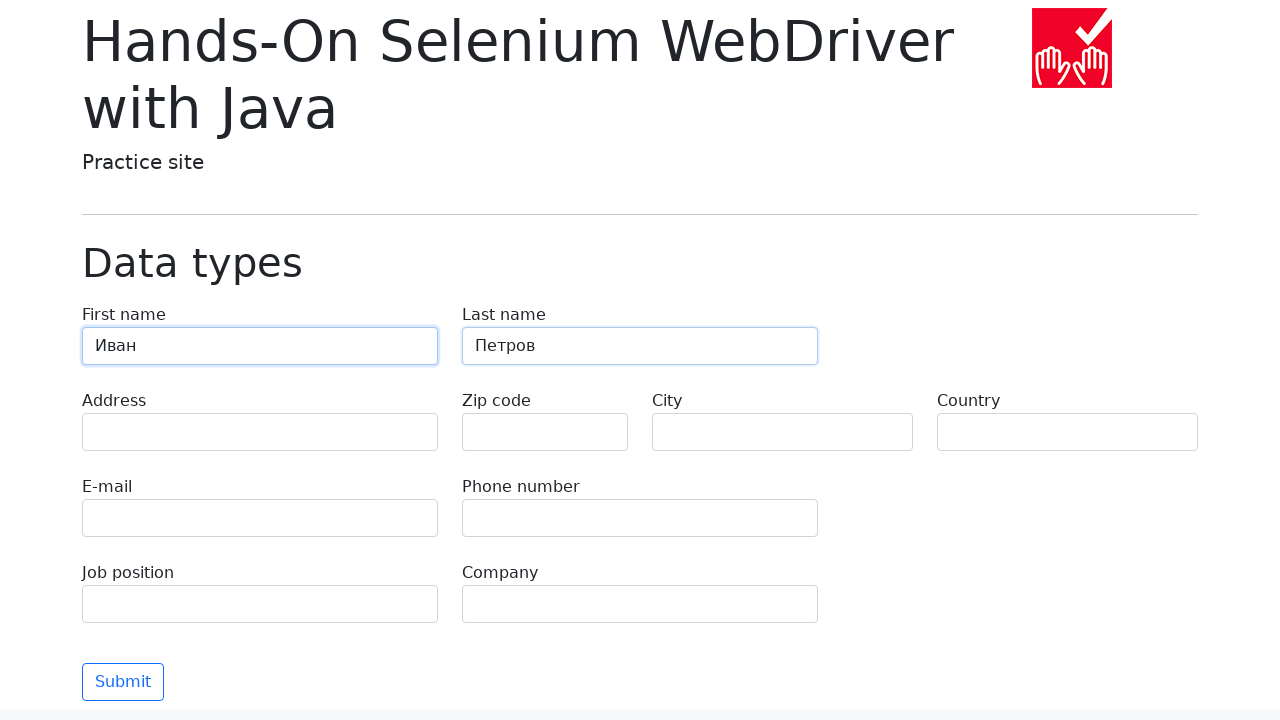

Filled address field with 'Ленина, 55-3' on input[name='address']
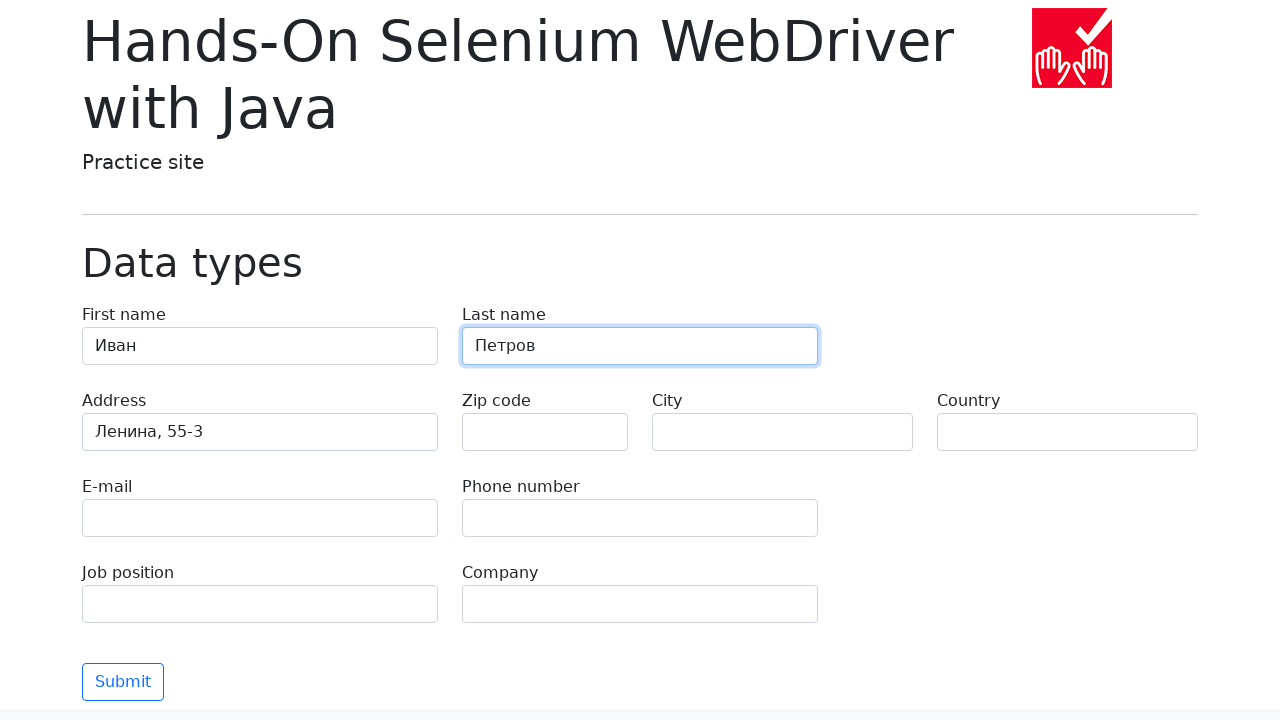

Filled email field with 'test@skypro.com' on input[name='e-mail']
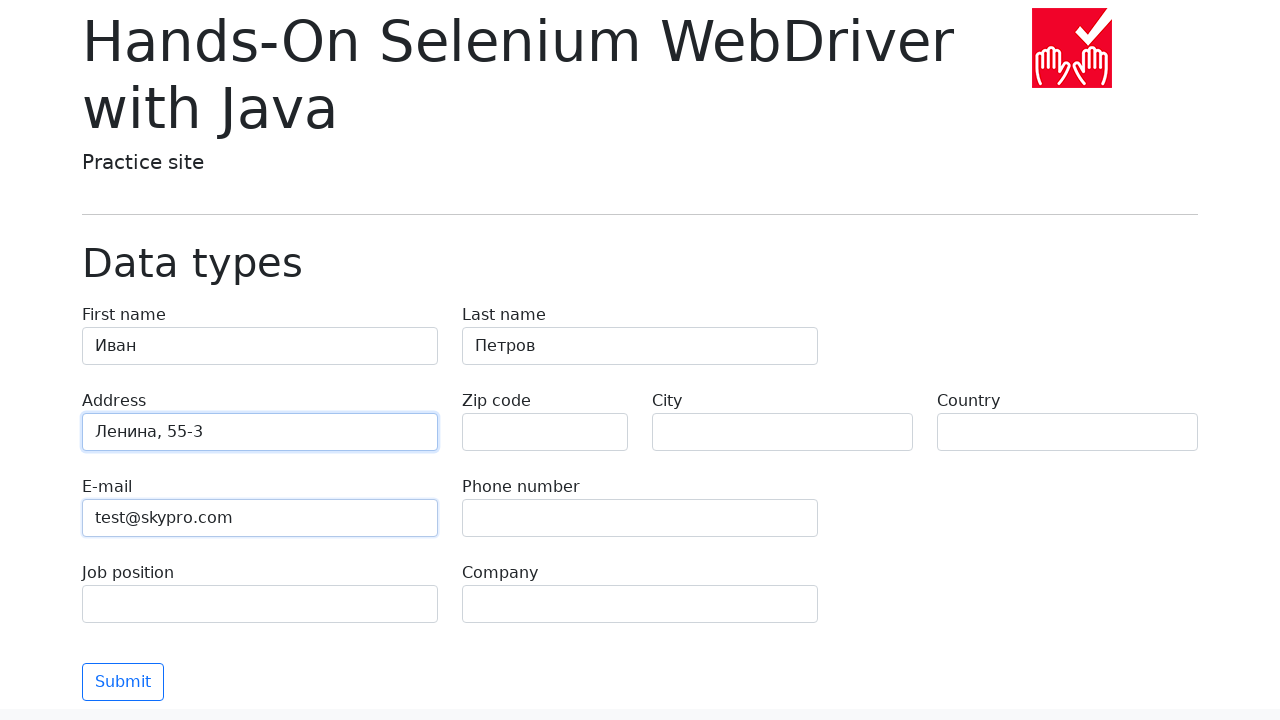

Filled phone field with '+7985899998787' on input[name='phone']
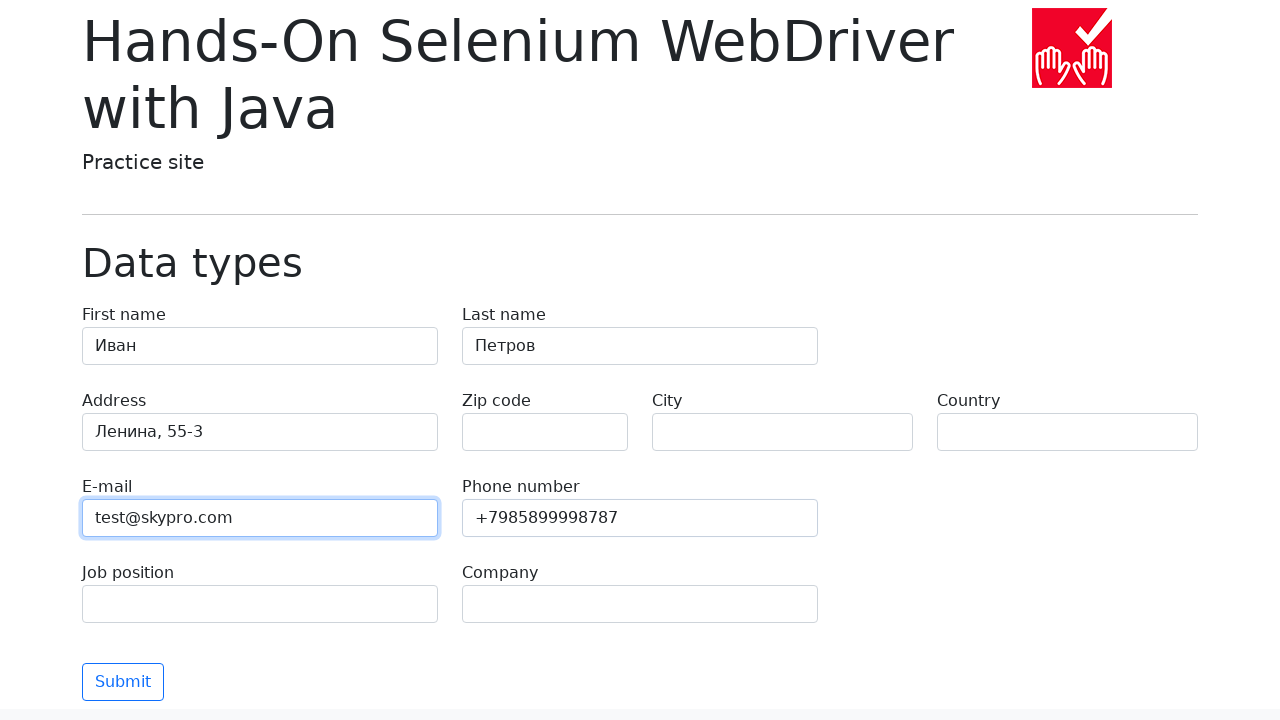

Filled city field with 'Москва' on input[name='city']
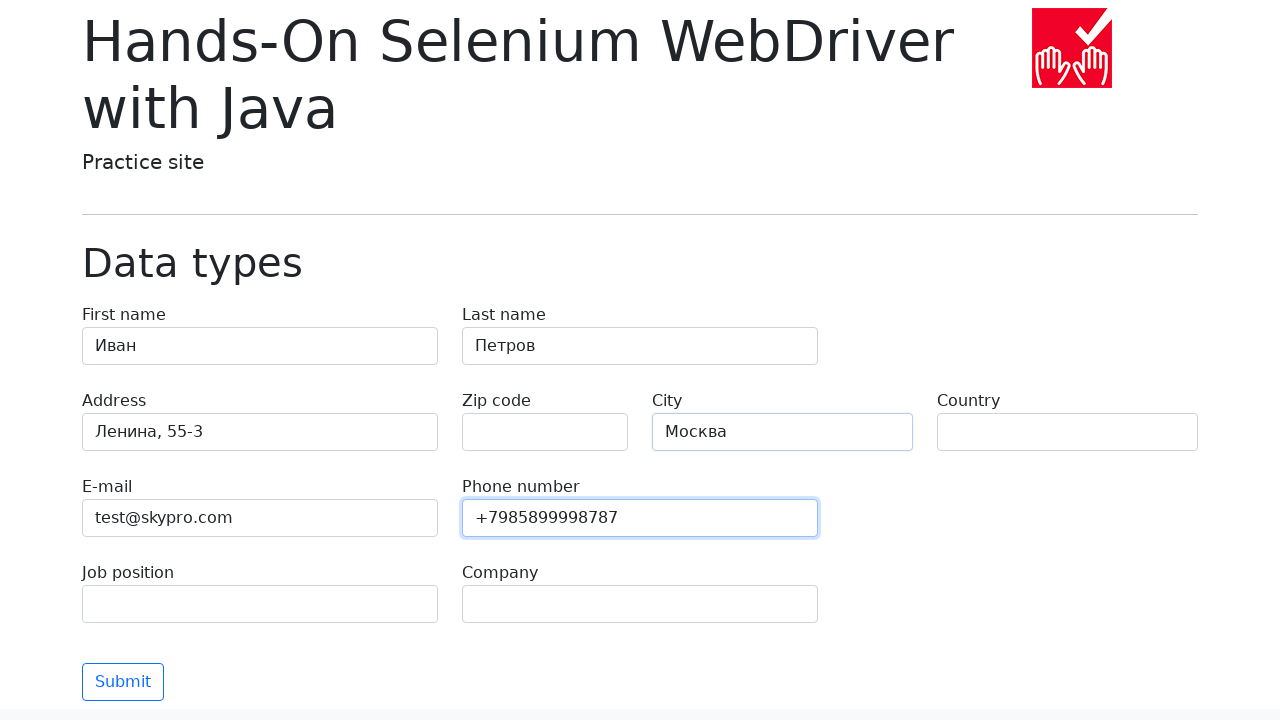

Filled country field with 'Россия' on input[name='country']
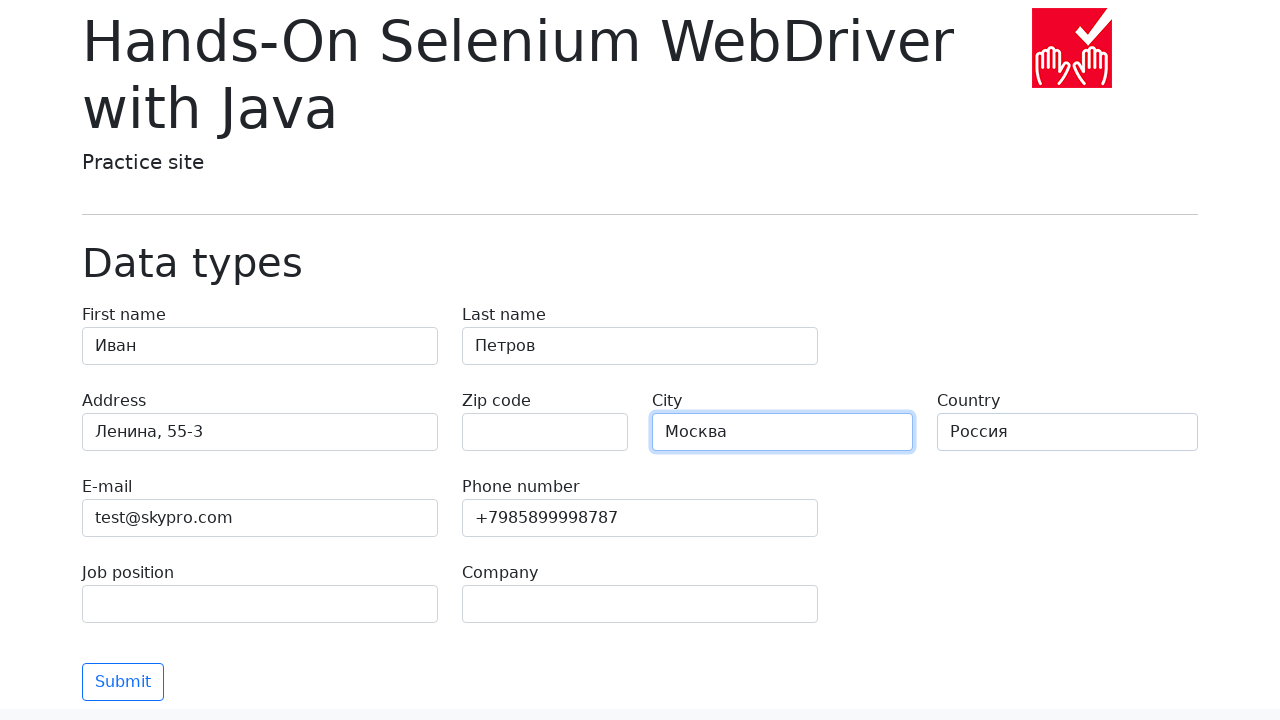

Filled job position field with 'QA' on input[name='job-position']
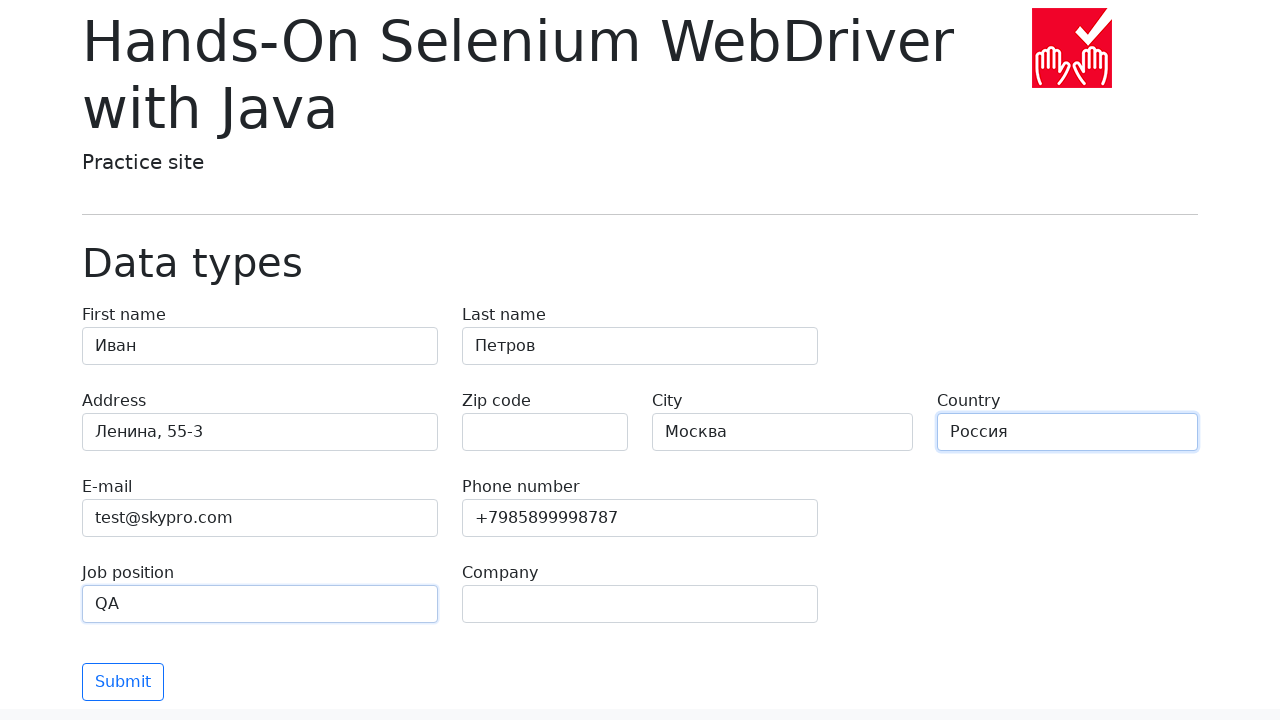

Filled company field with 'SkyPro' on input[name='company']
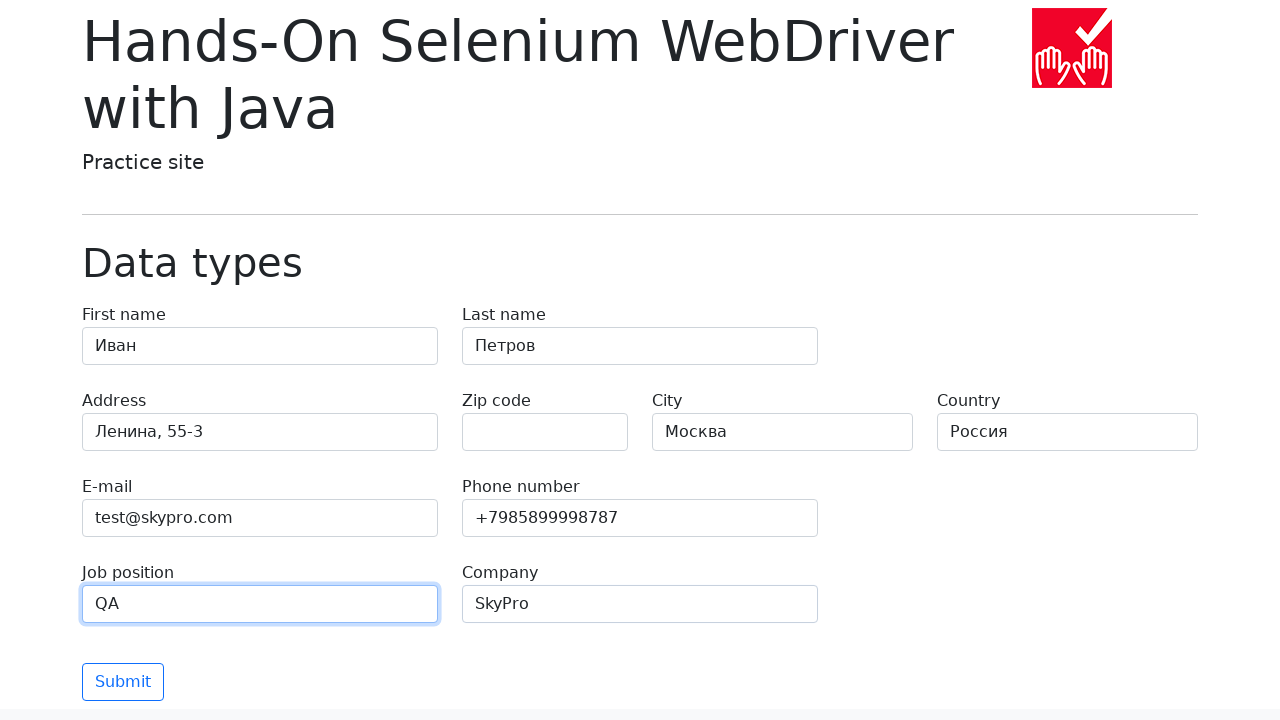

Clicked submit button to submit the form at (123, 682) on button[type="submit"]
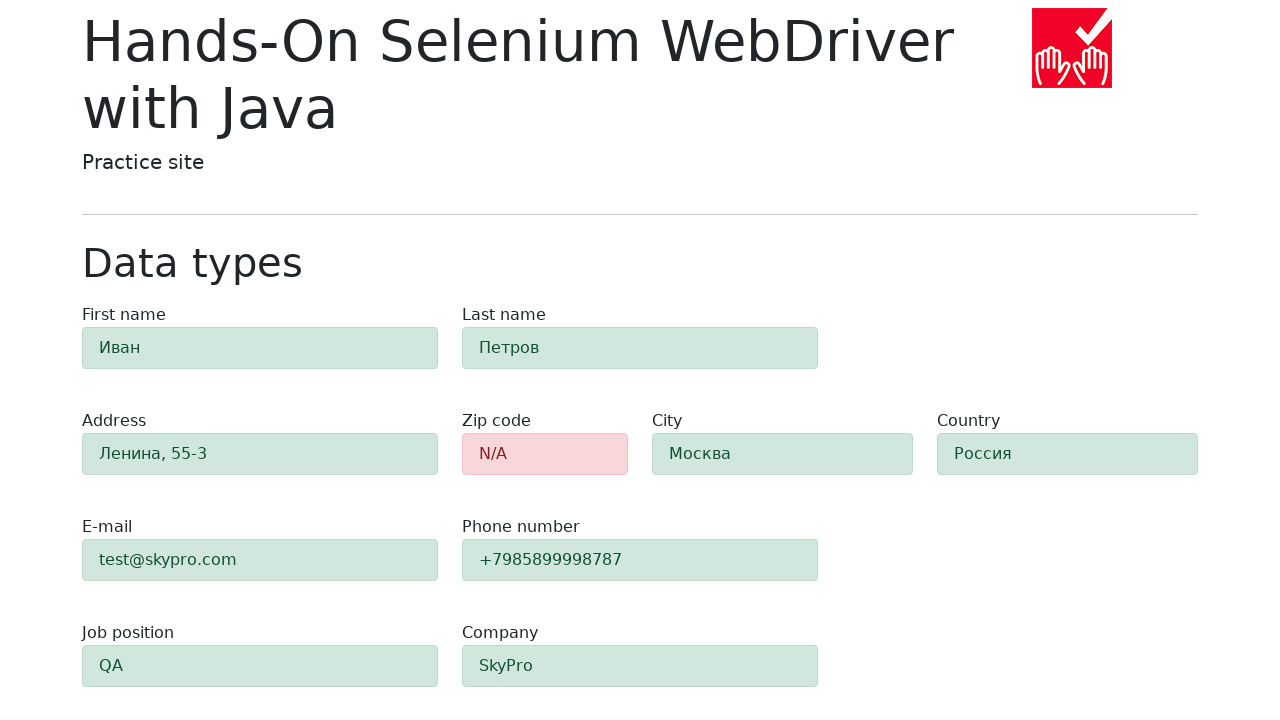

Waited for form submission to process (1000ms)
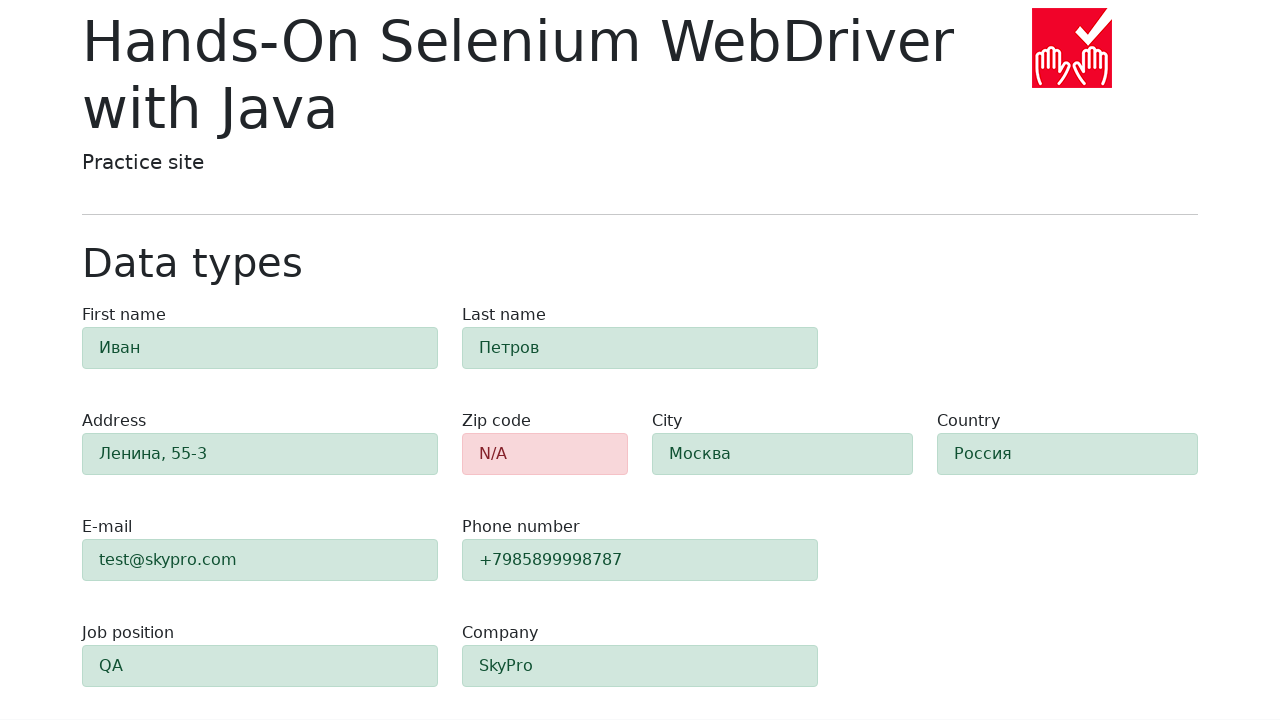

Checked background color validation state for field 'first-name'
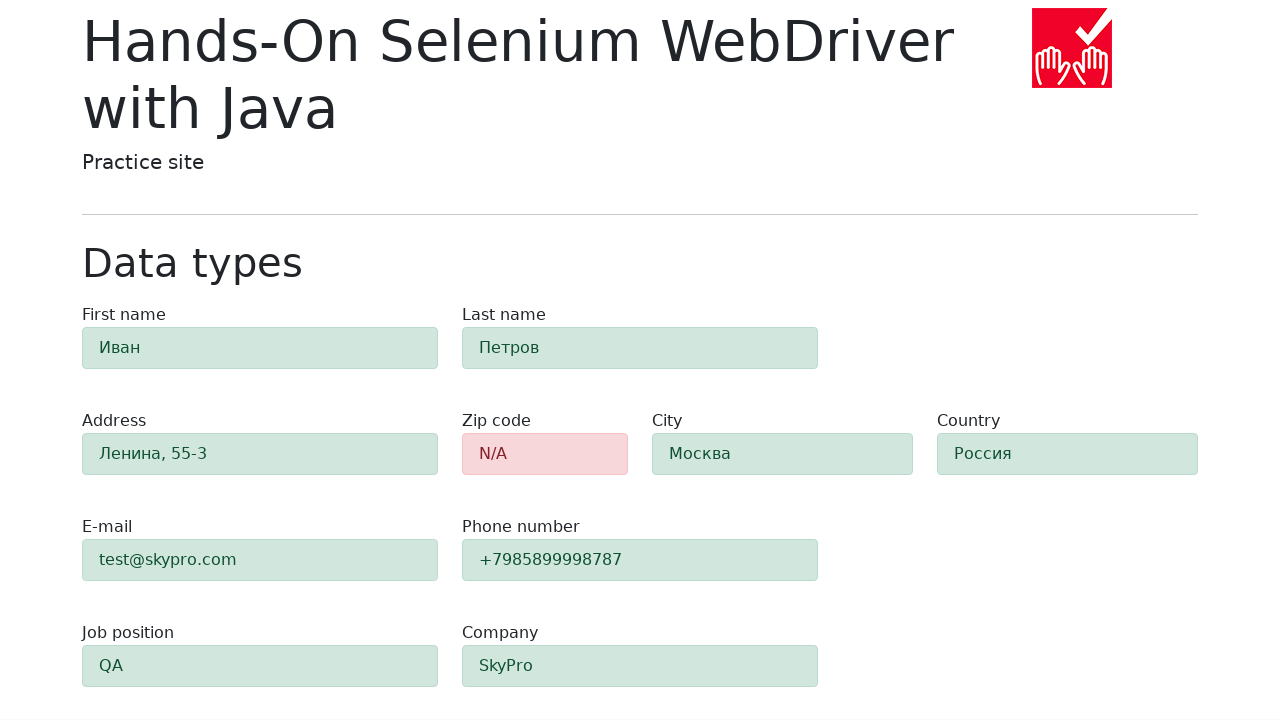

Checked background color validation state for field 'last-name'
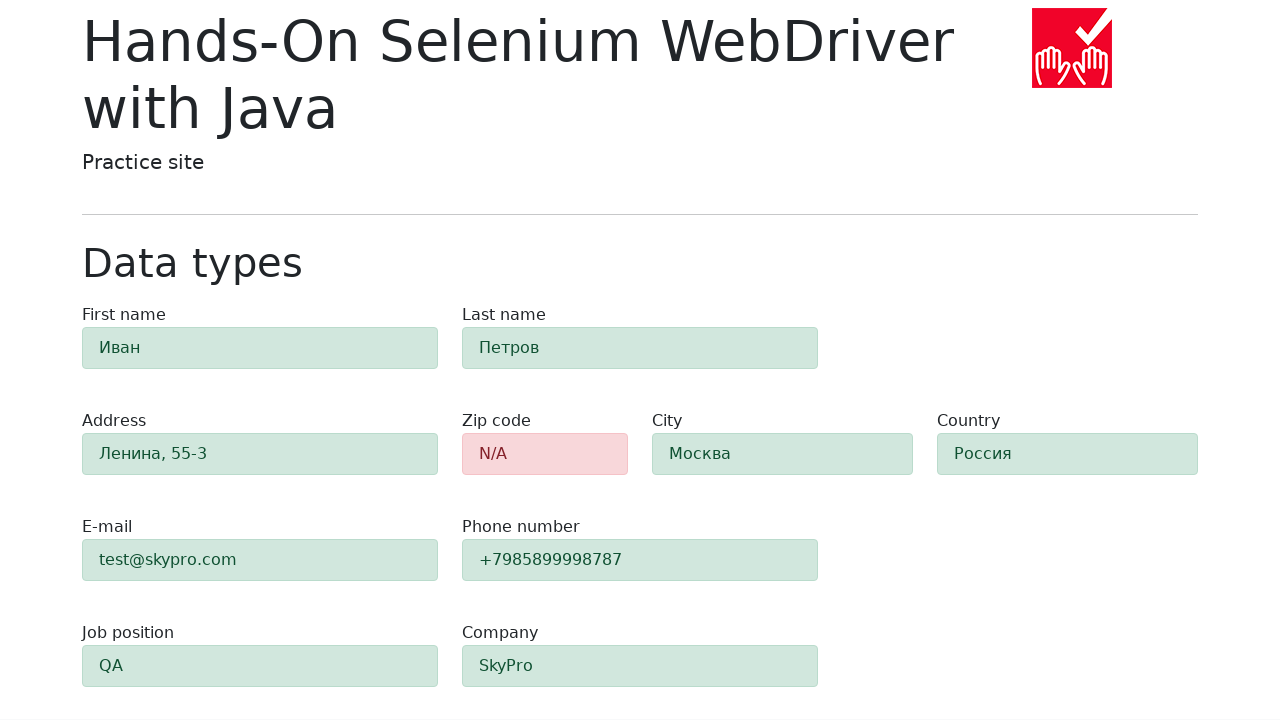

Checked background color validation state for field 'address'
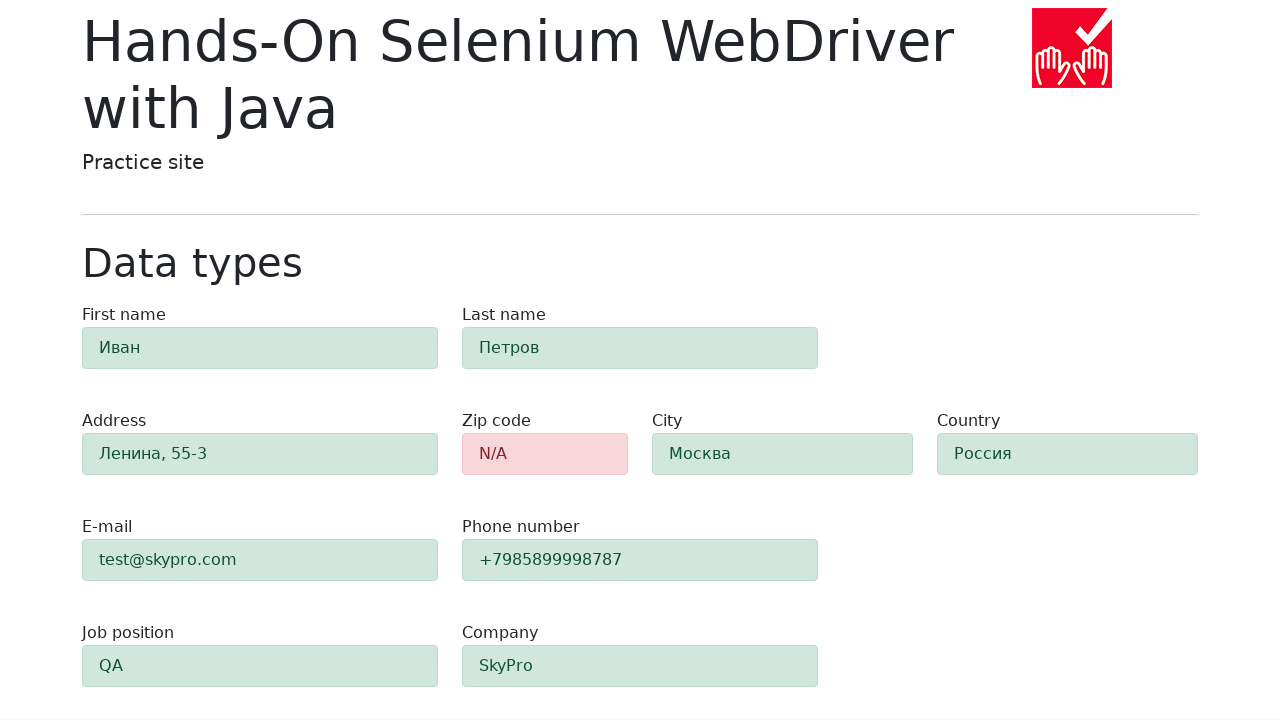

Checked background color validation state for field 'e-mail'
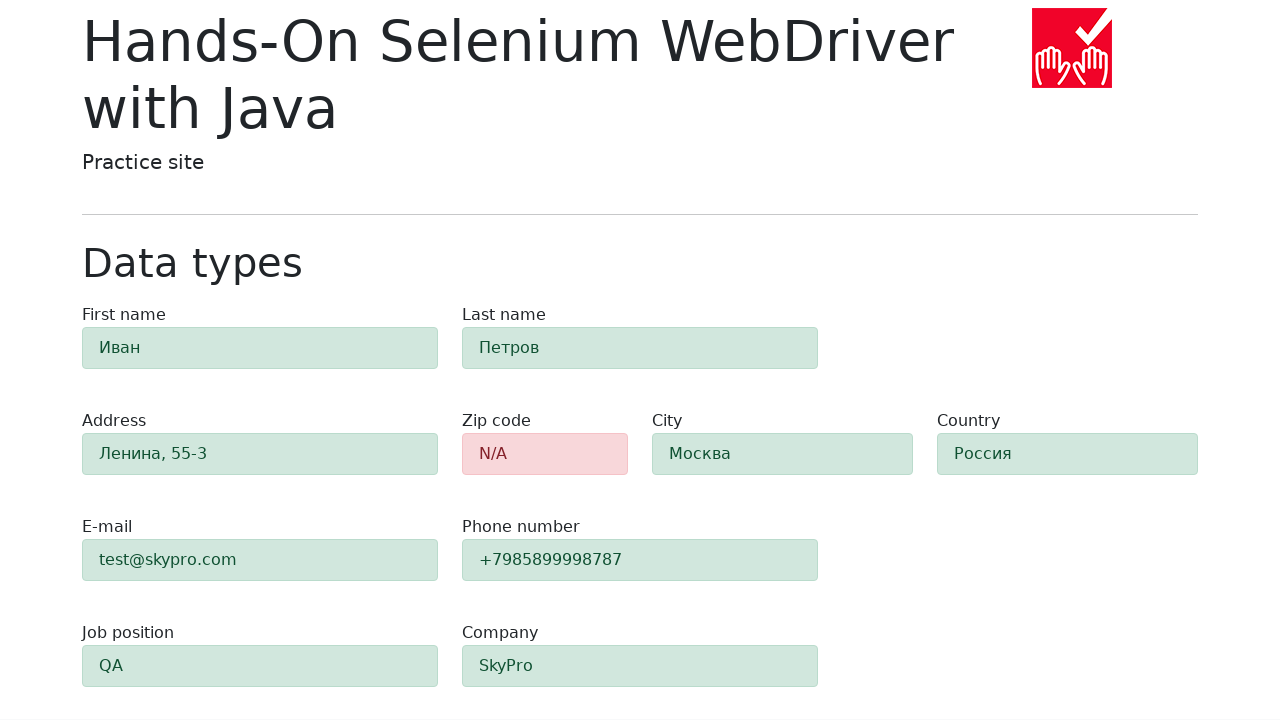

Checked background color validation state for field 'phone'
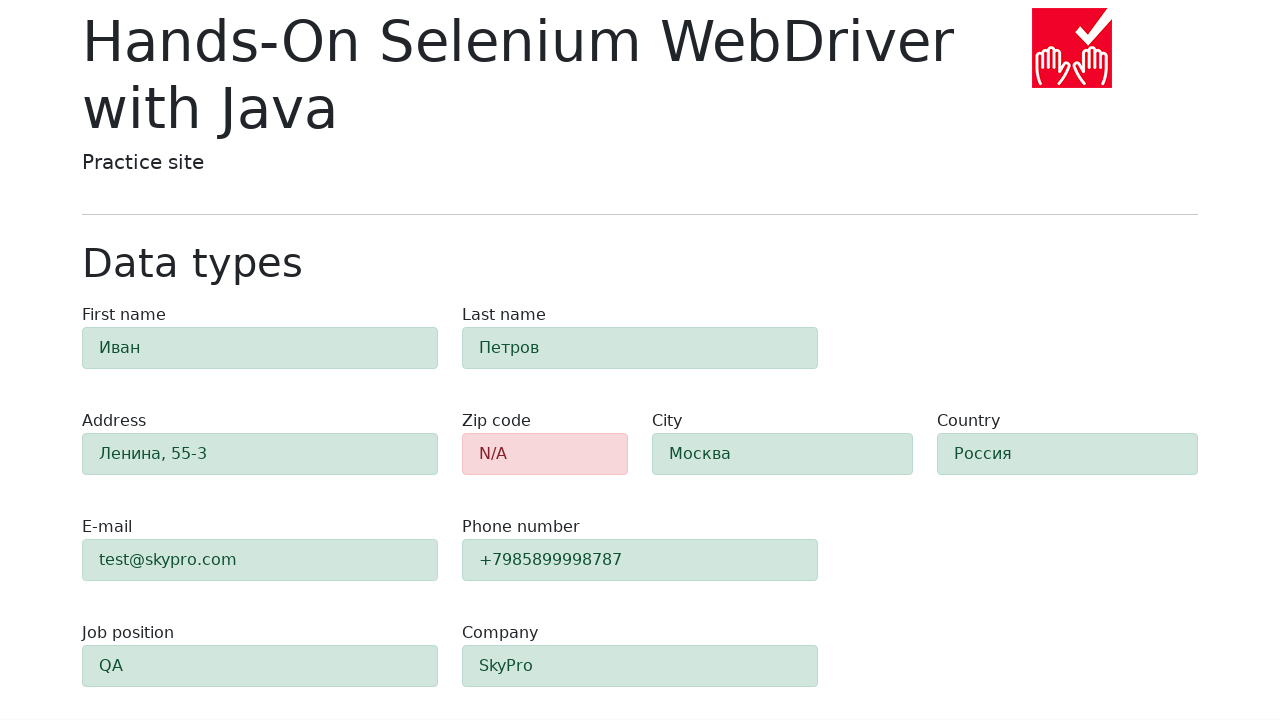

Checked background color validation state for field 'city'
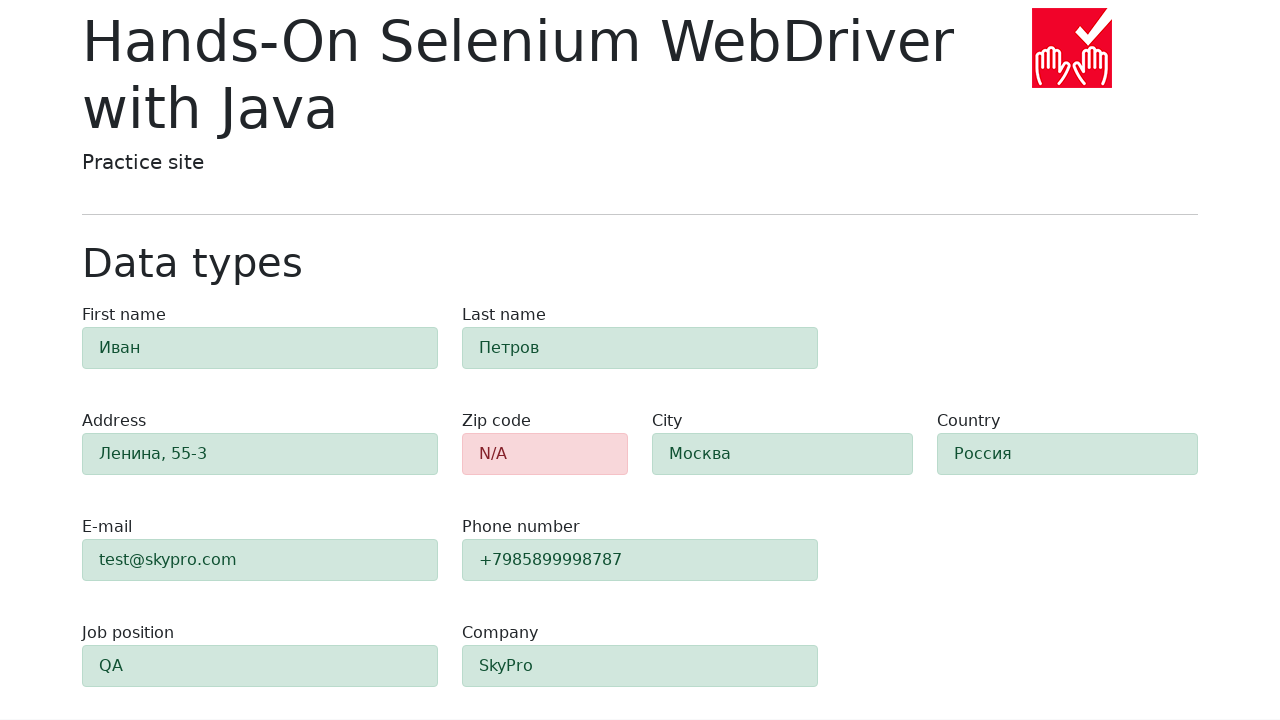

Checked background color validation state for field 'country'
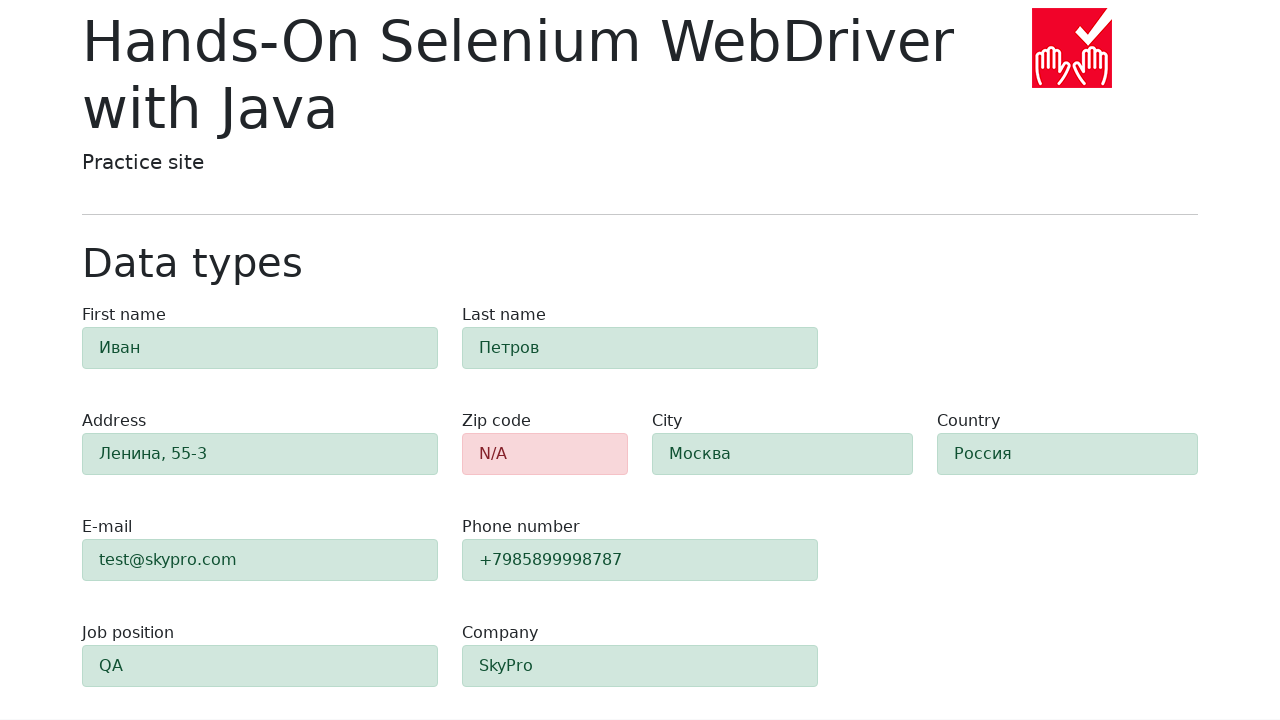

Checked background color validation state for field 'job-position'
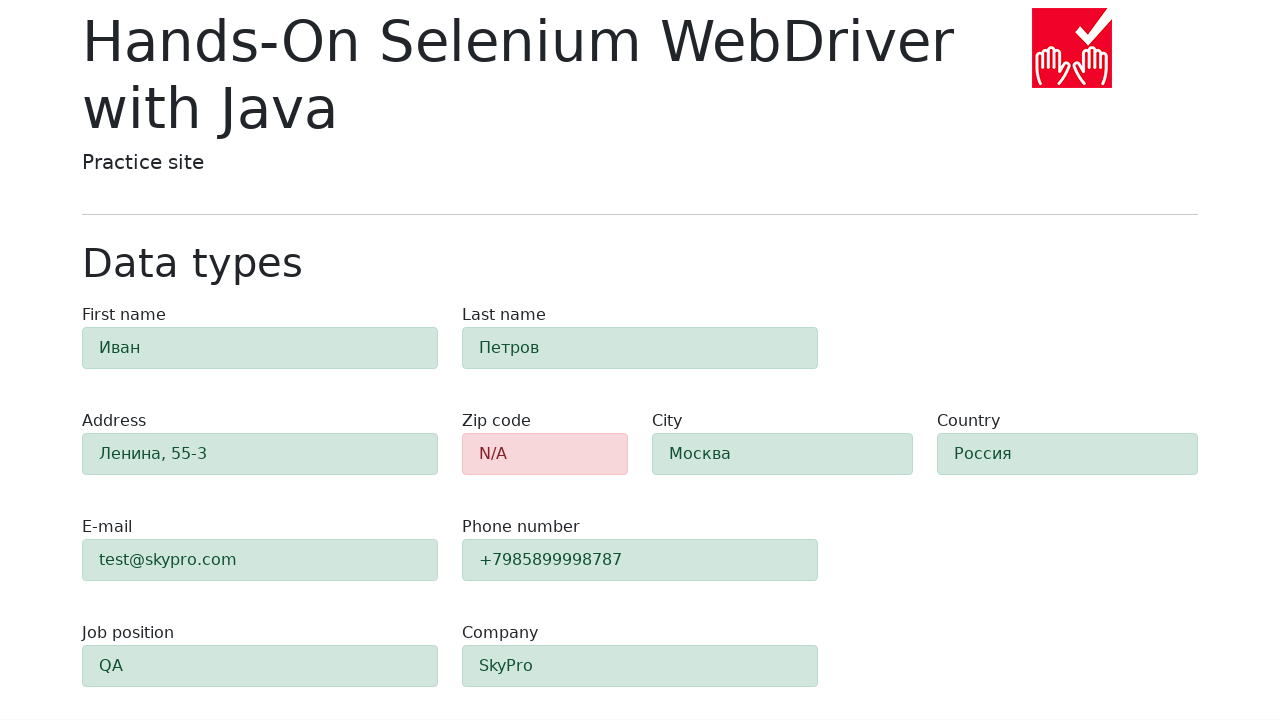

Checked background color validation state for field 'company'
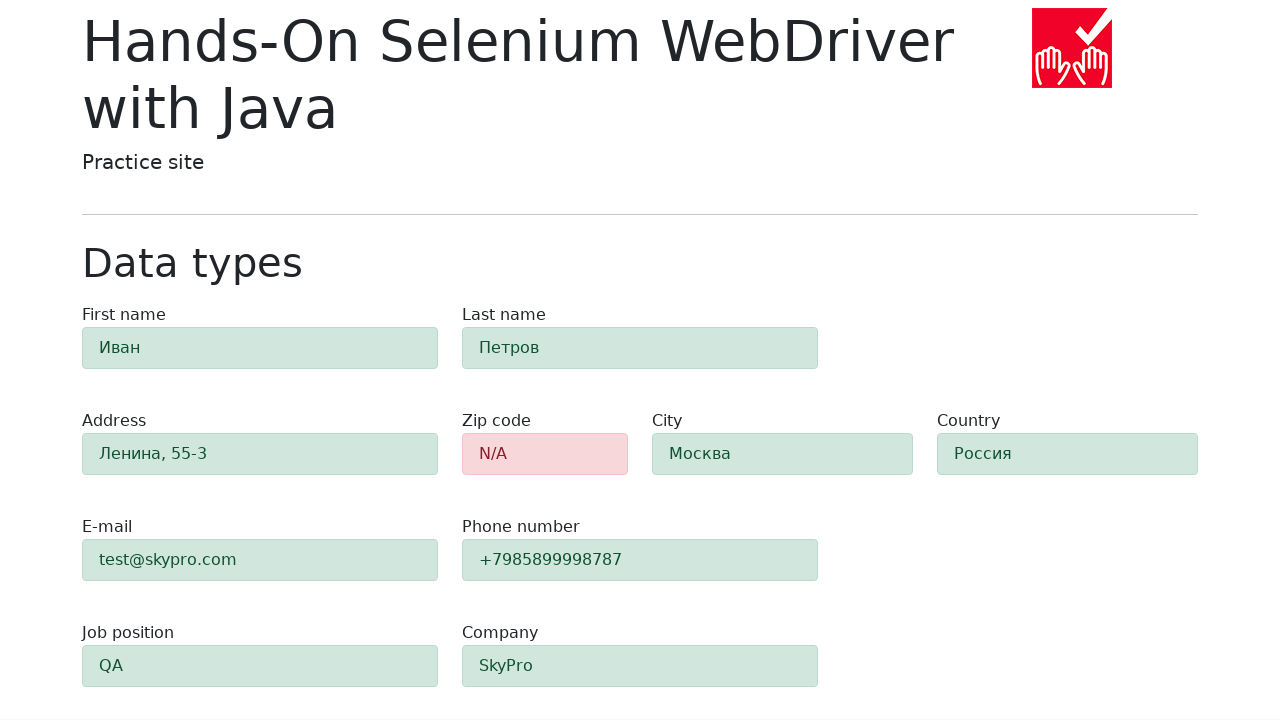

Checked background color validation state for zip-code field (required field not filled)
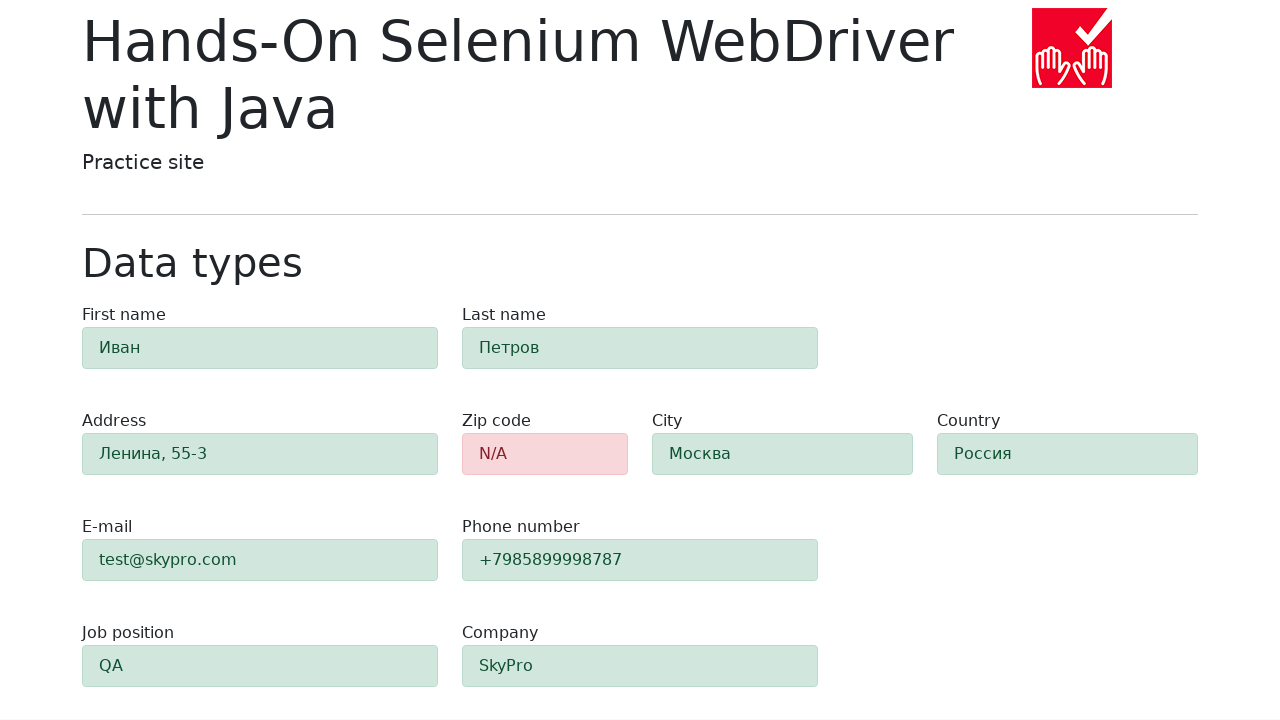

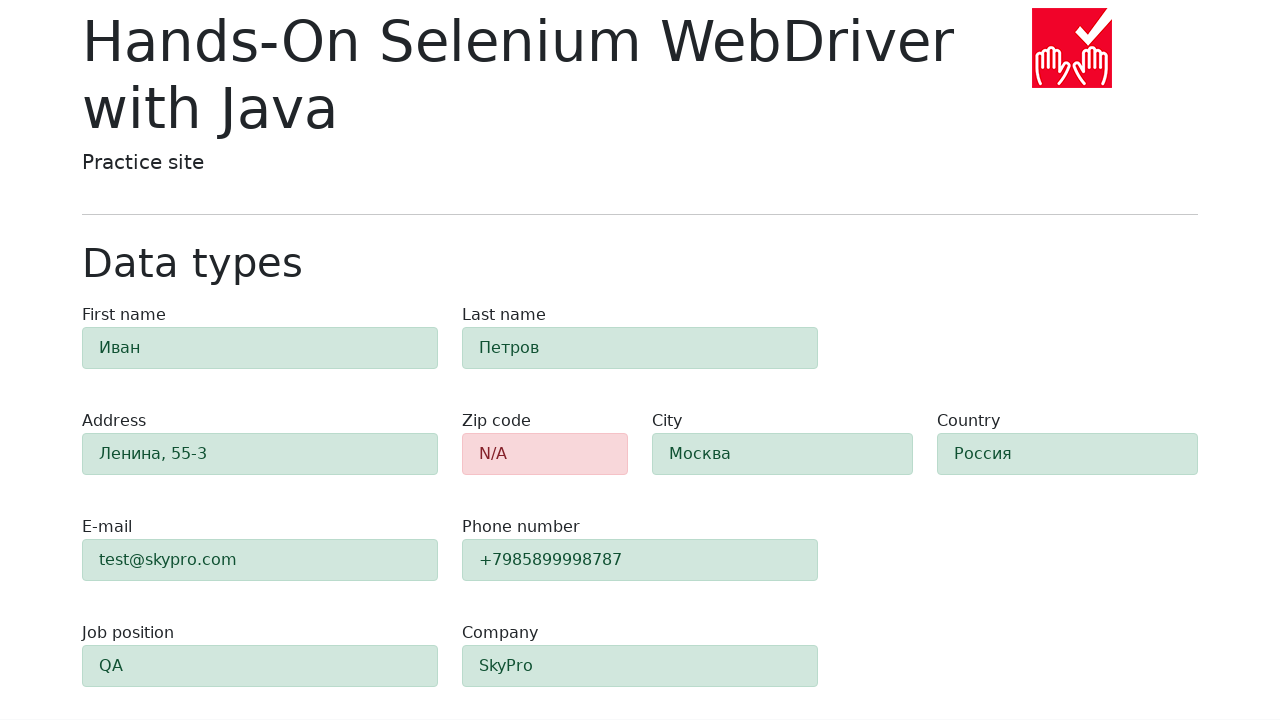